Tests a text input form by finding a textarea element, entering the answer "get()", and clicking the submit button to verify the solution.

Starting URL: https://suninjuly.github.io/text_input_task.html

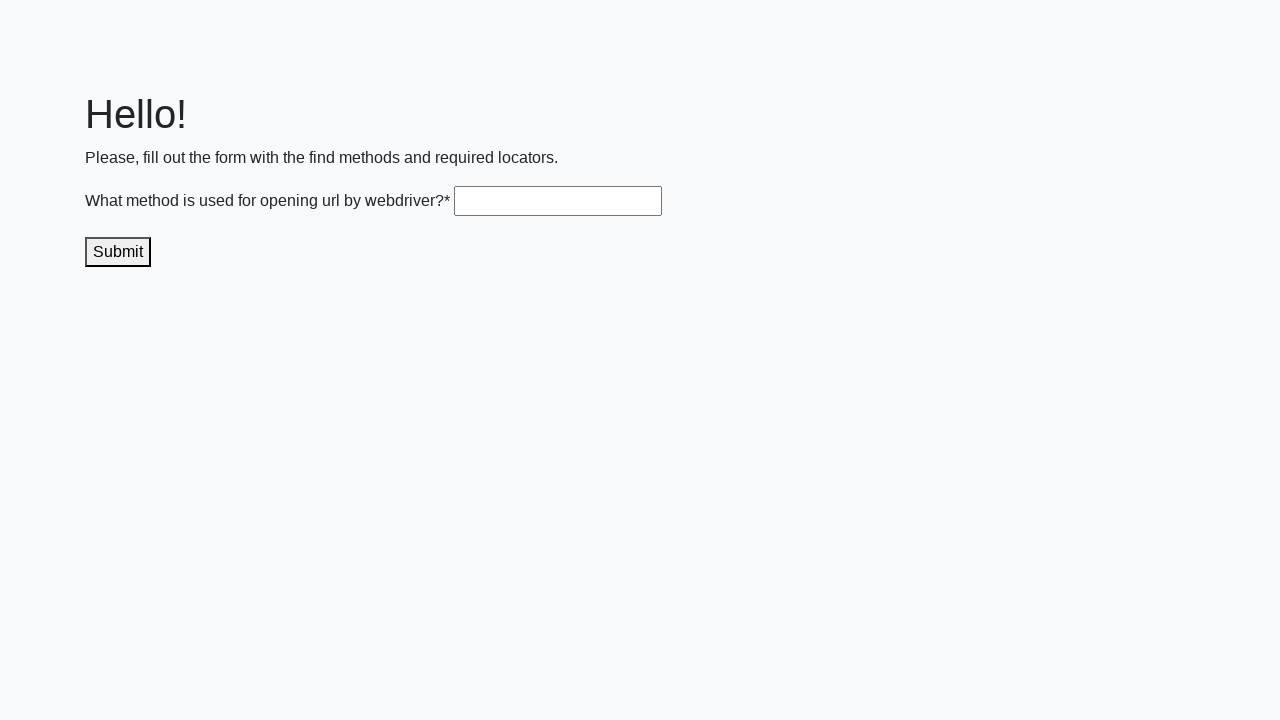

Filled textarea with answer 'get()' on .textarea
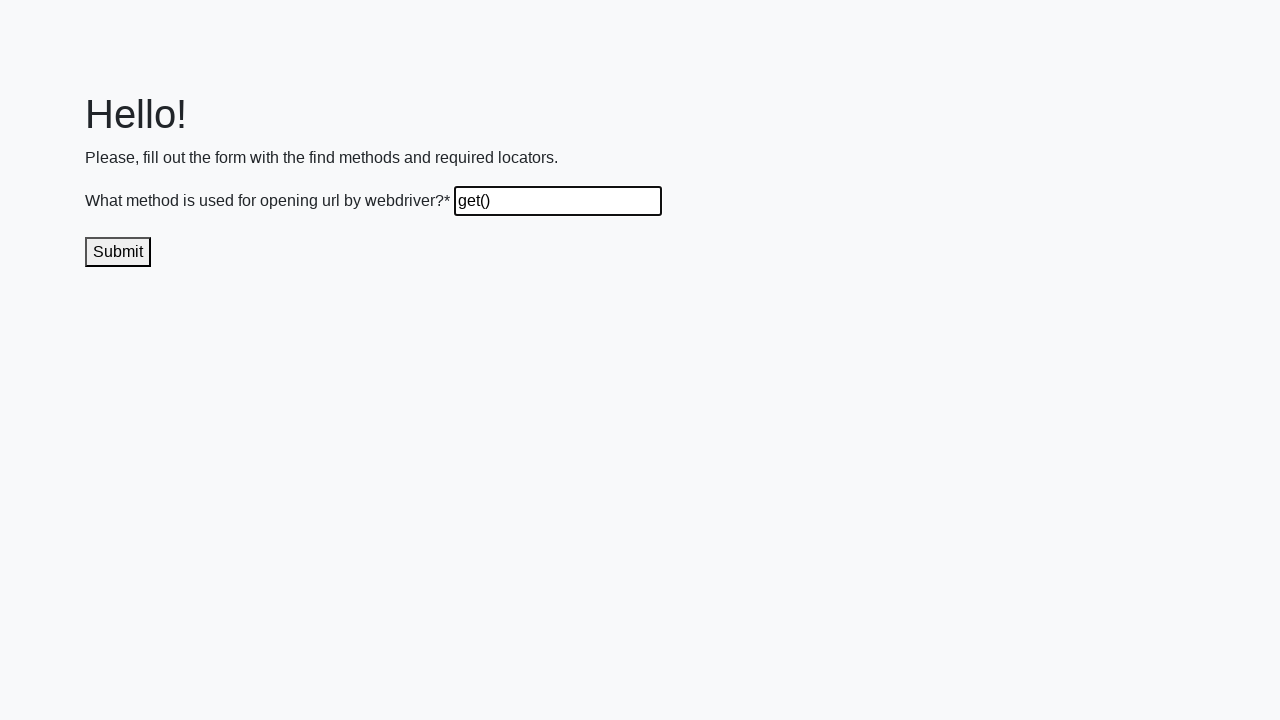

Clicked submit button to verify solution at (118, 252) on .submit-submission
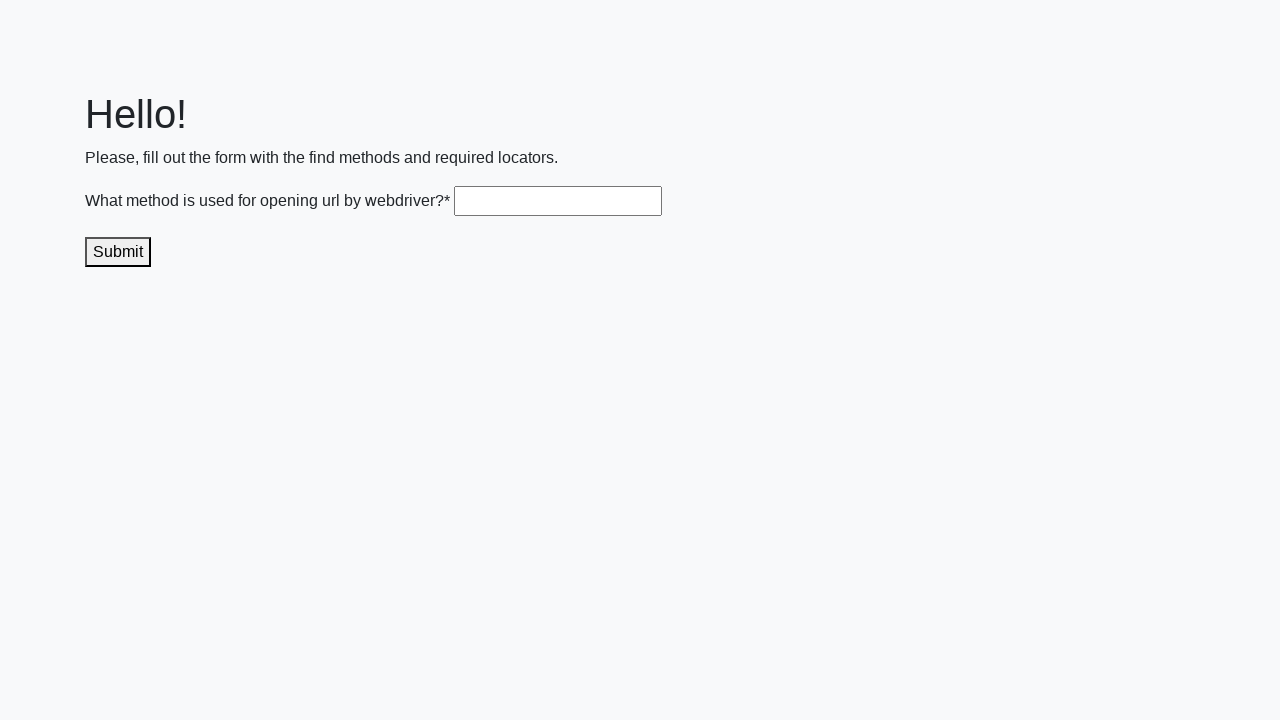

Waited 1 second for result response
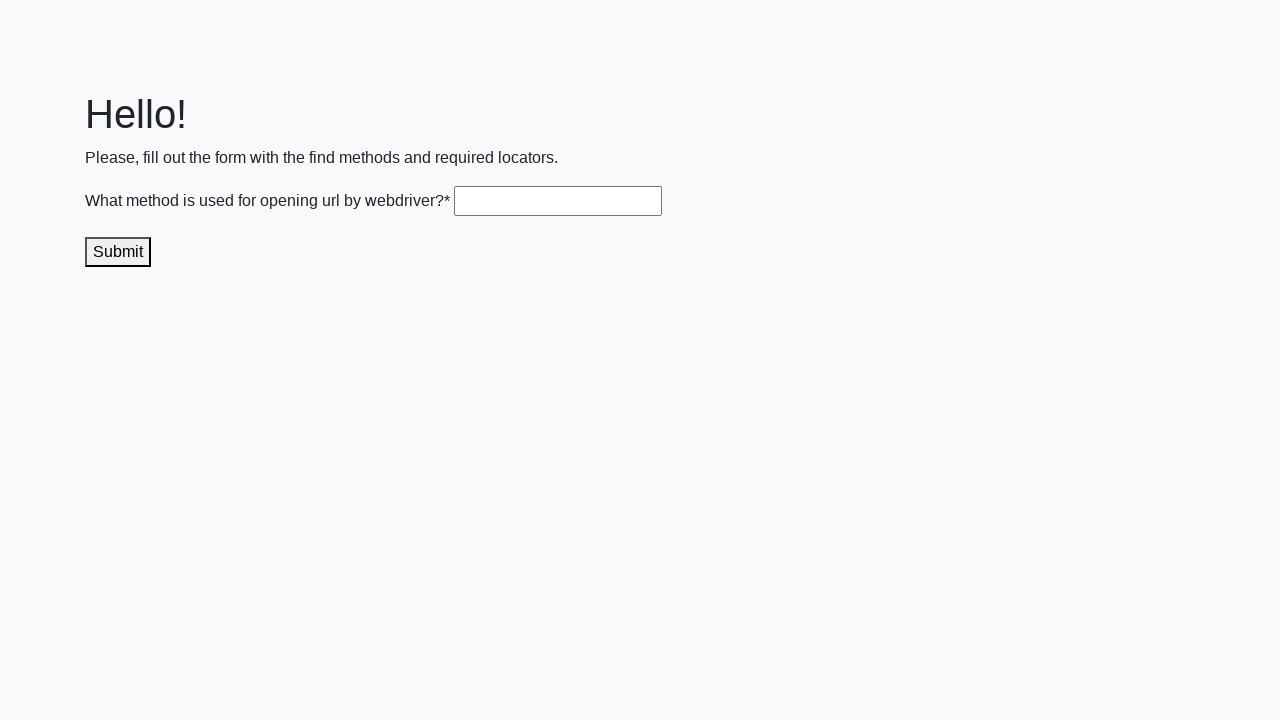

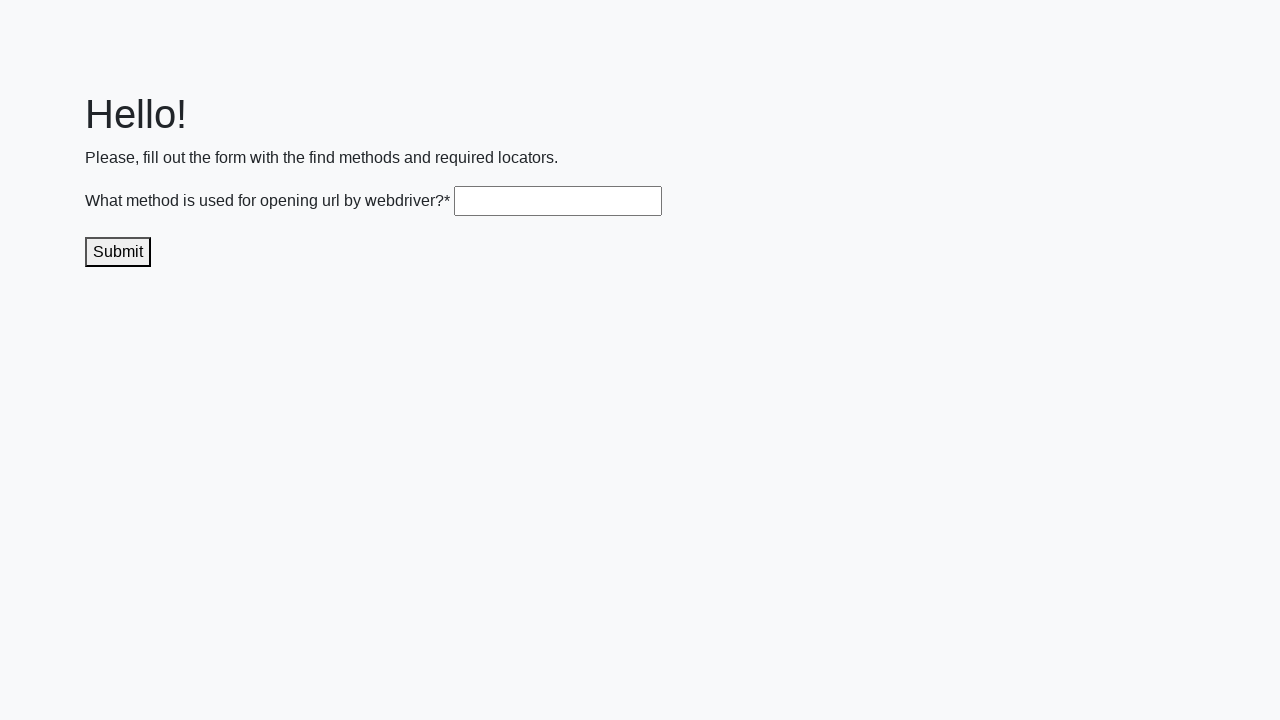